Navigates to a login page and verifies the correct page title

Starting URL: https://www.rahulshettyacademy.com/loginpagePractise/

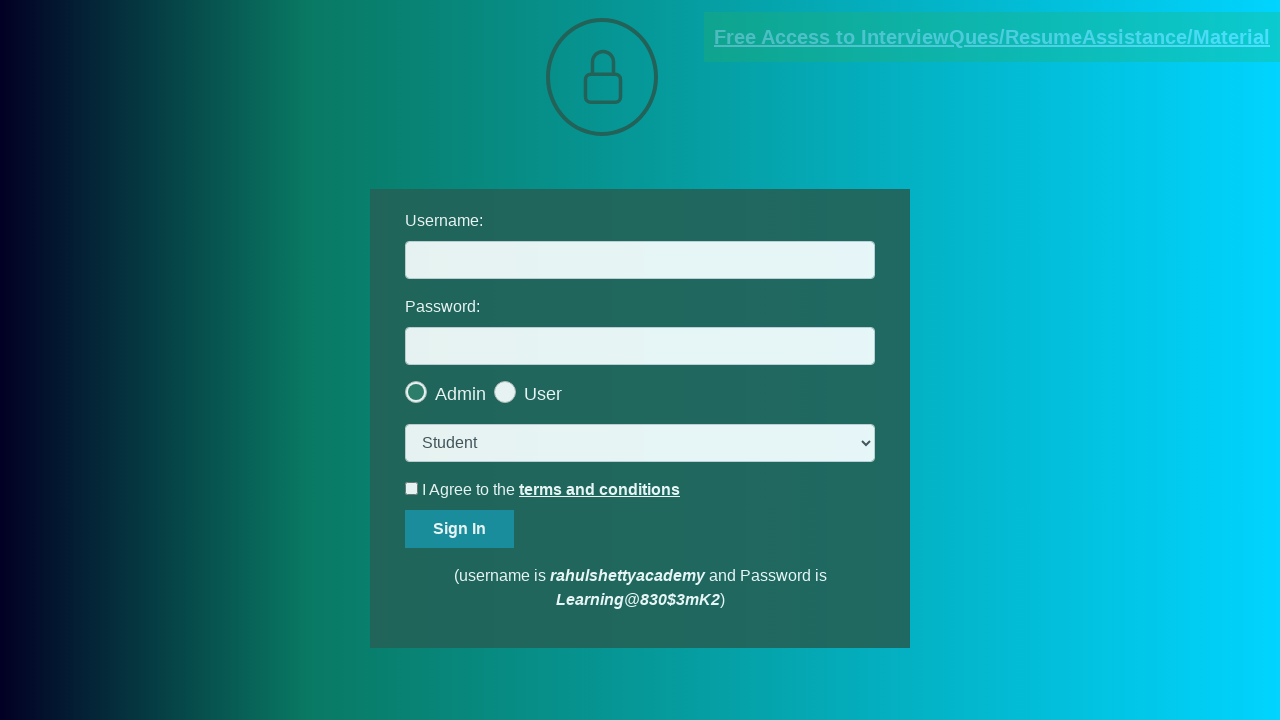

Verified page title is 'LoginPage Practise | Rahul Shetty Academy'
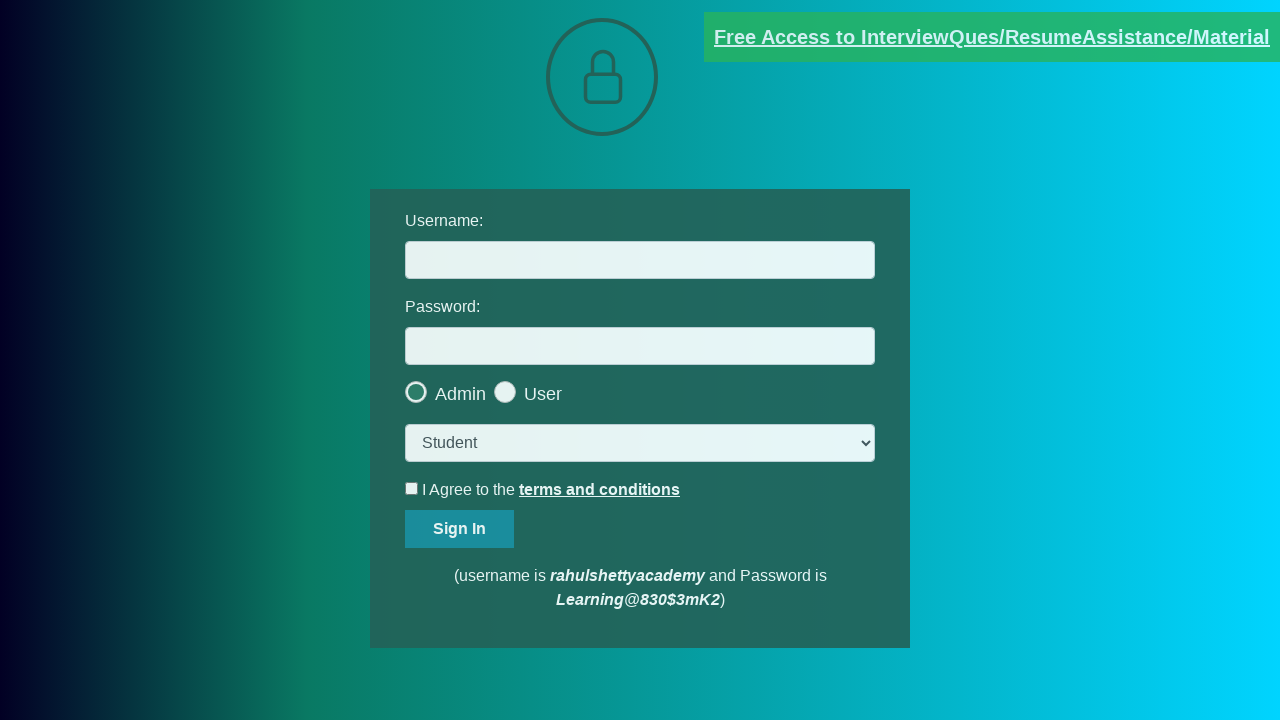

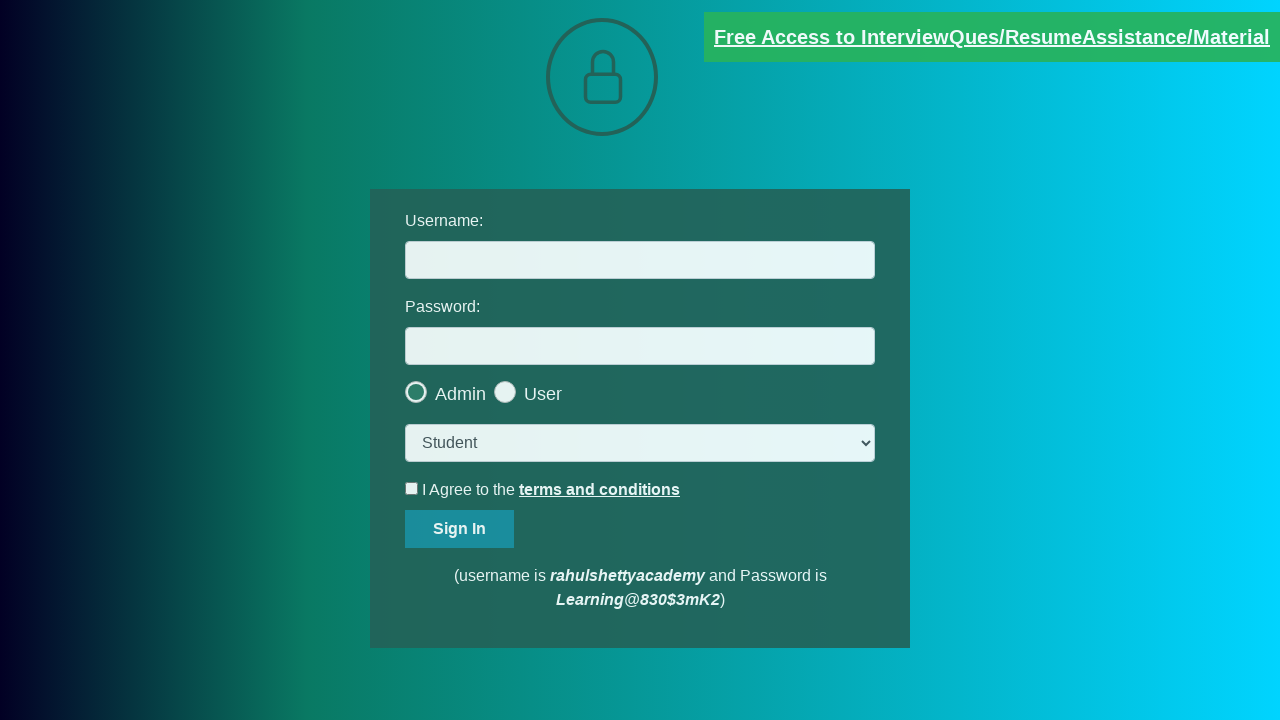